Tests product page display by navigating to shop and clicking on HTML5 Forms product to verify its title

Starting URL: http://practice.automationtesting.in/

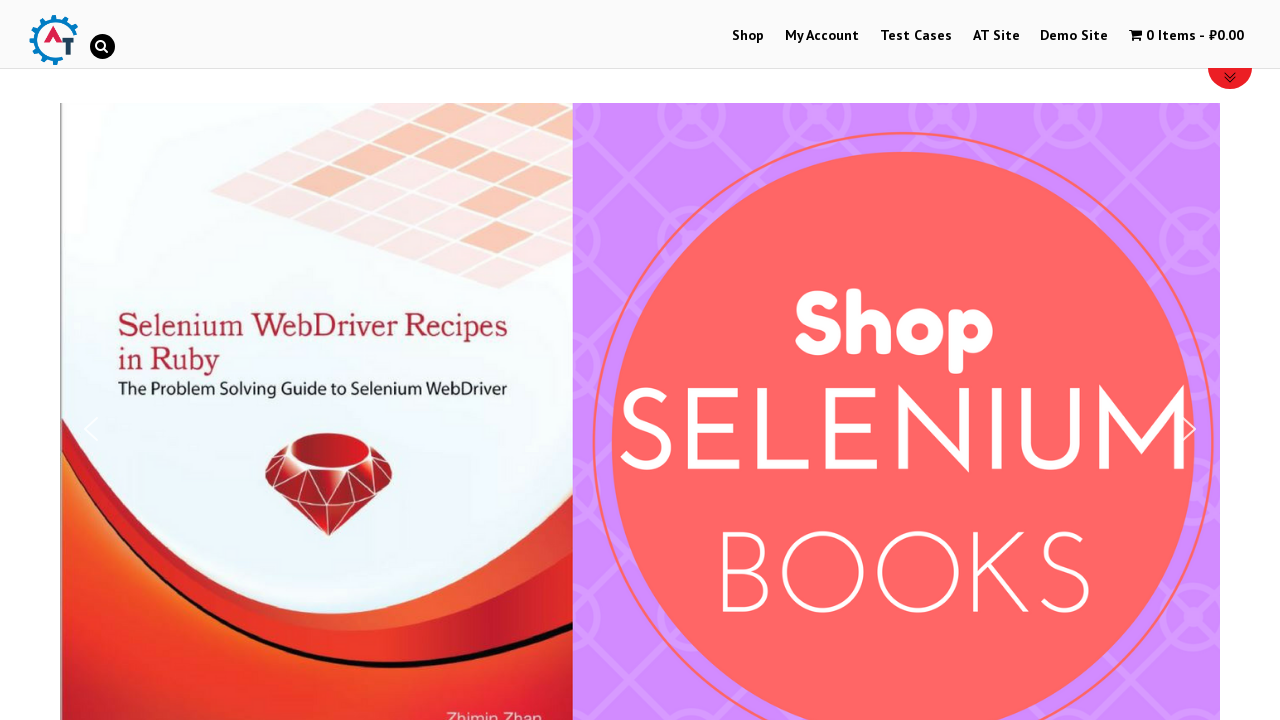

Clicked on shop menu item at (748, 36) on #menu-item-40
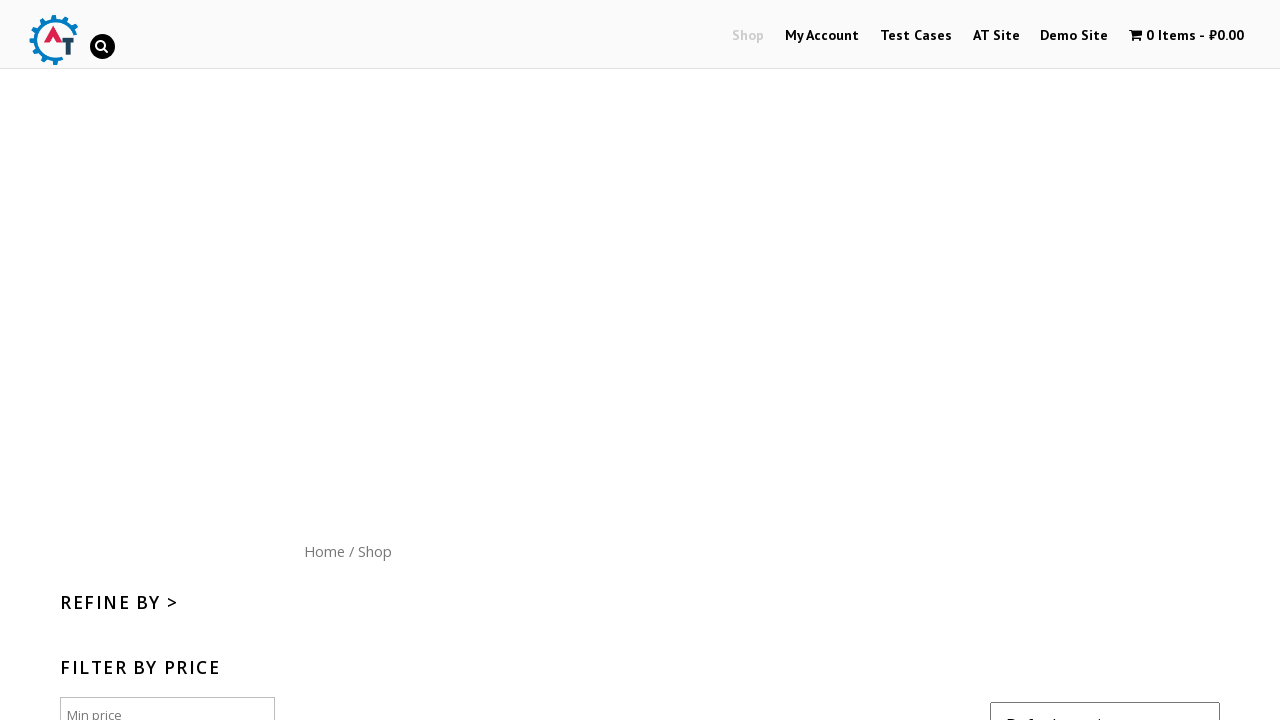

Scrolled down 300px to reveal products
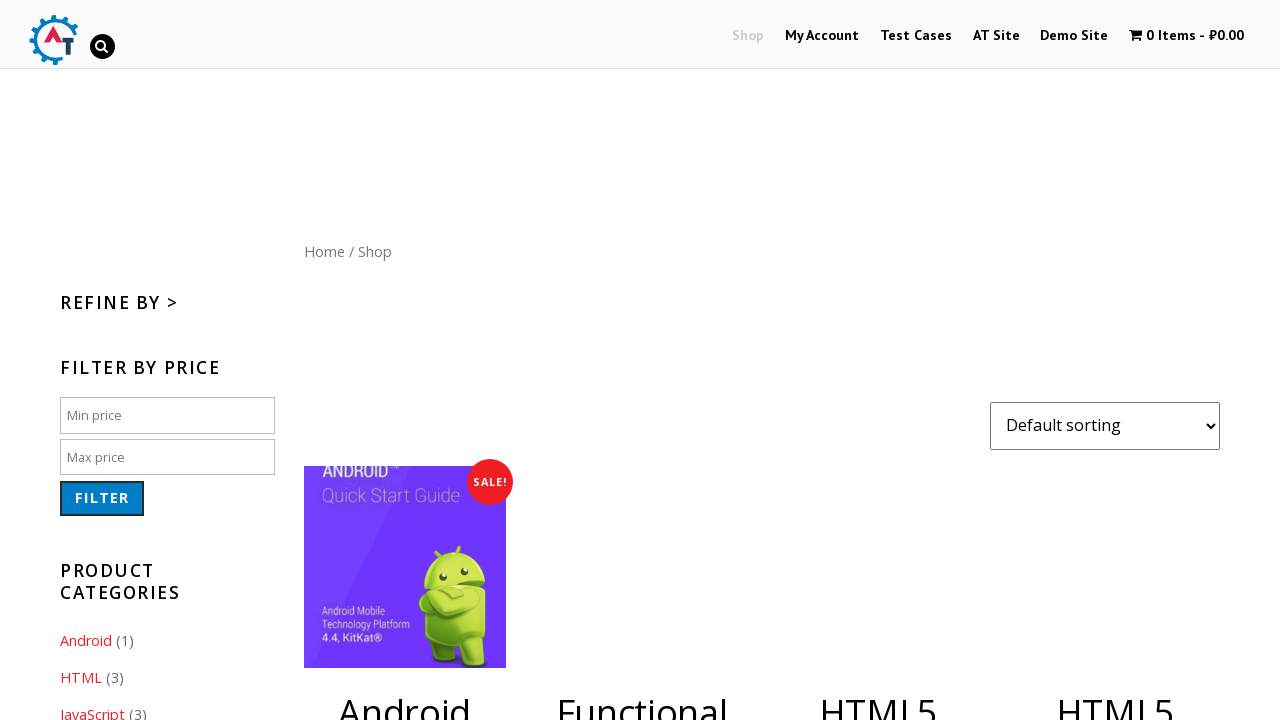

Clicked on 'Mastering HTML5 Forms' product at (878, 165) on [title="Mastering HTML5 Forms"]
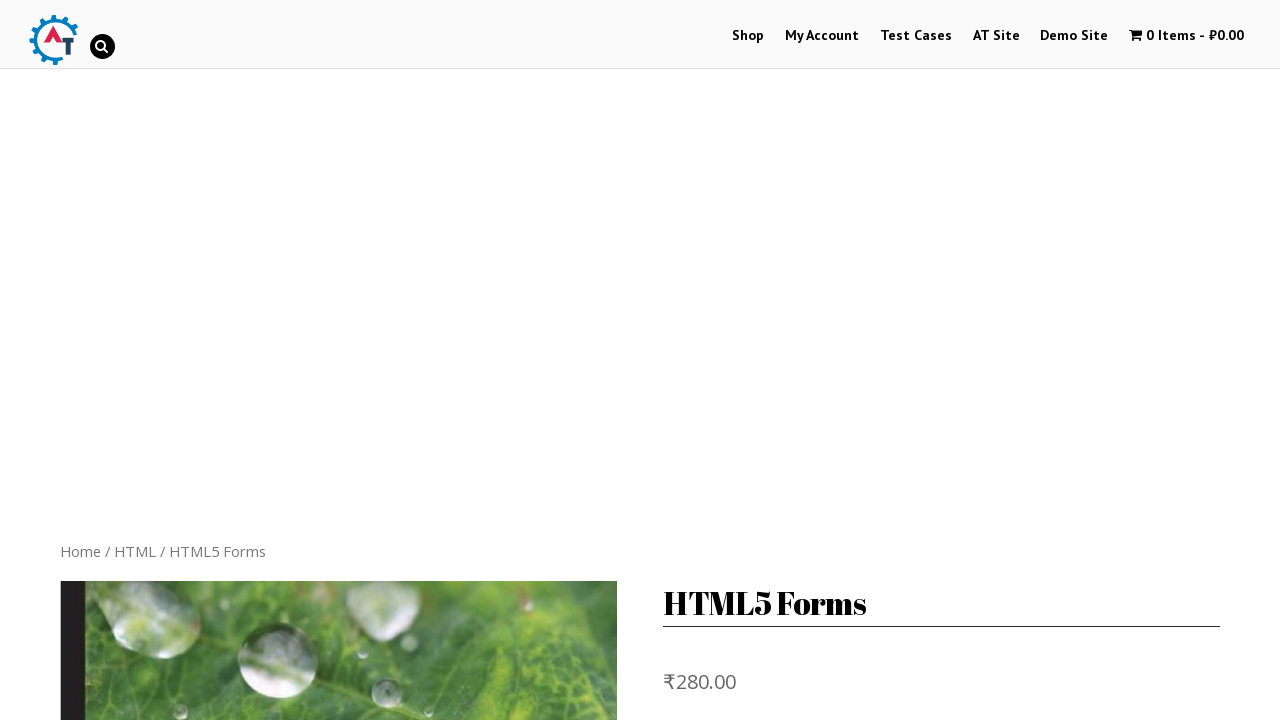

Product page loaded with HTML5 Forms title verified
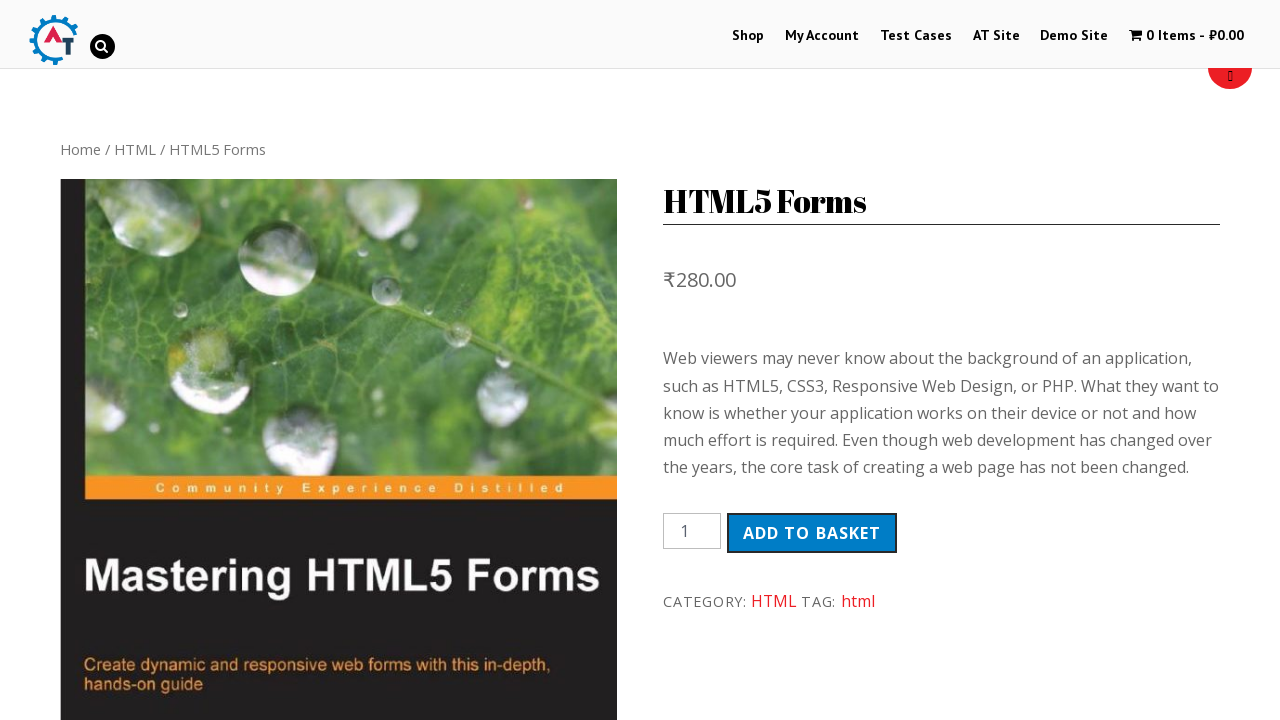

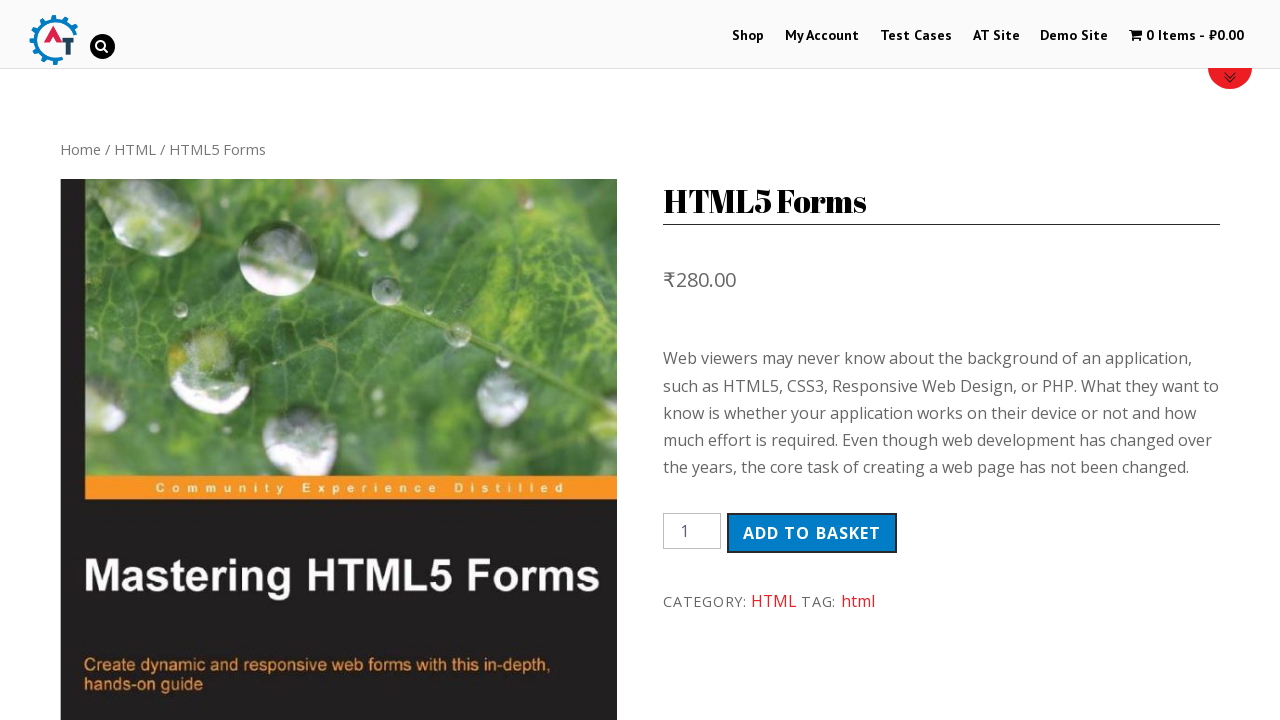